Tests the contact form submission flow, filling in name, email, subject and message fields, then verifying that a recaptcha alert appears when attempting to submit

Starting URL: https://shopdemo.e-junkie.com/

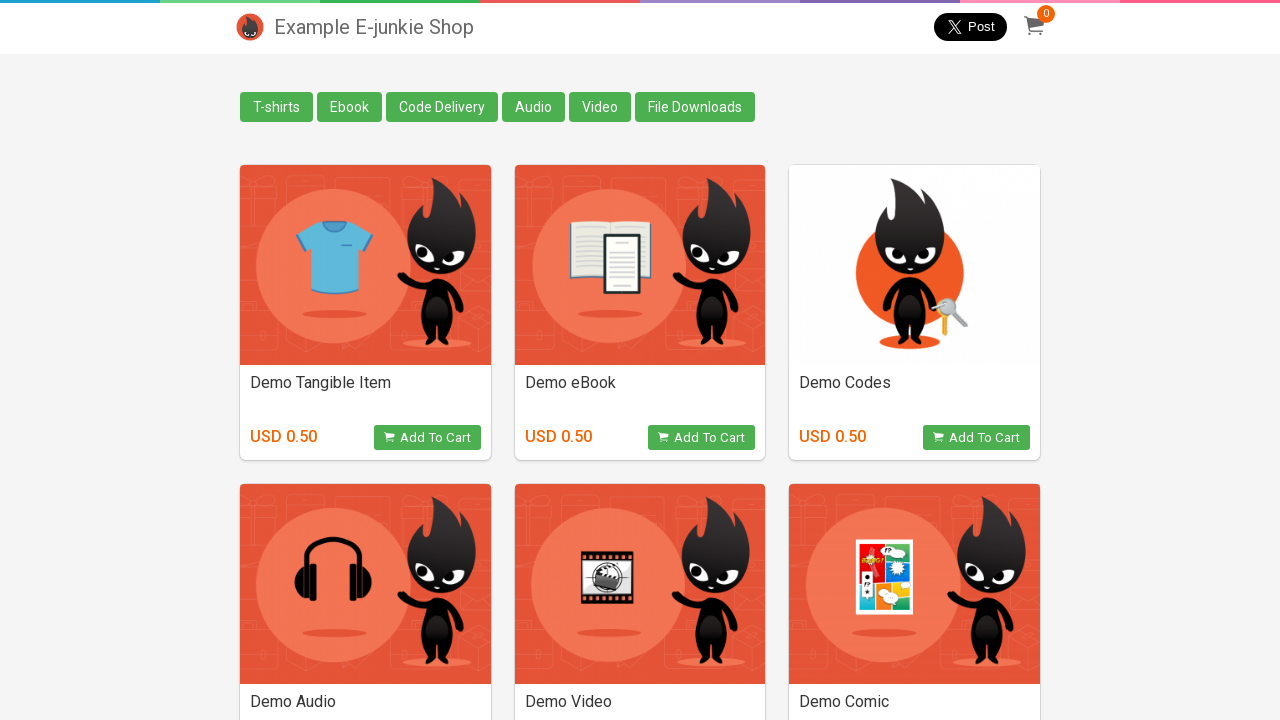

Clicked on contact link at (250, 690) on a.contact
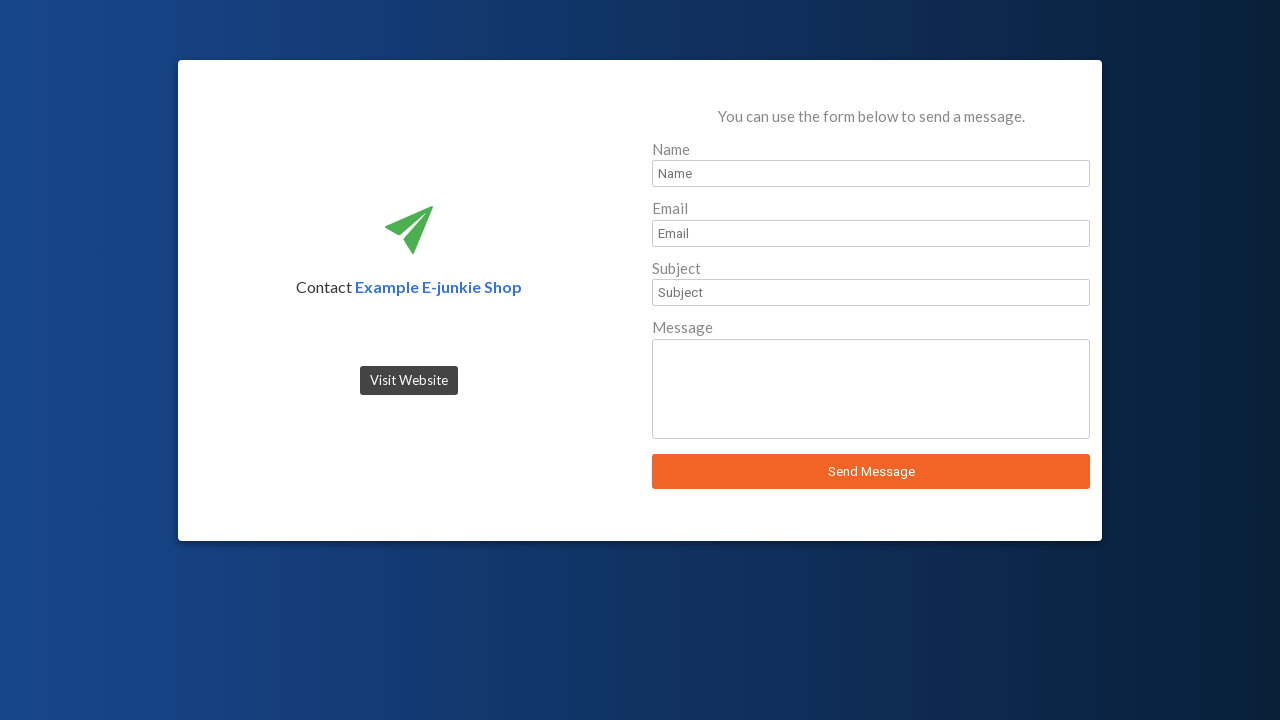

Filled in sender name field with 'John Smith' on input#sender_name
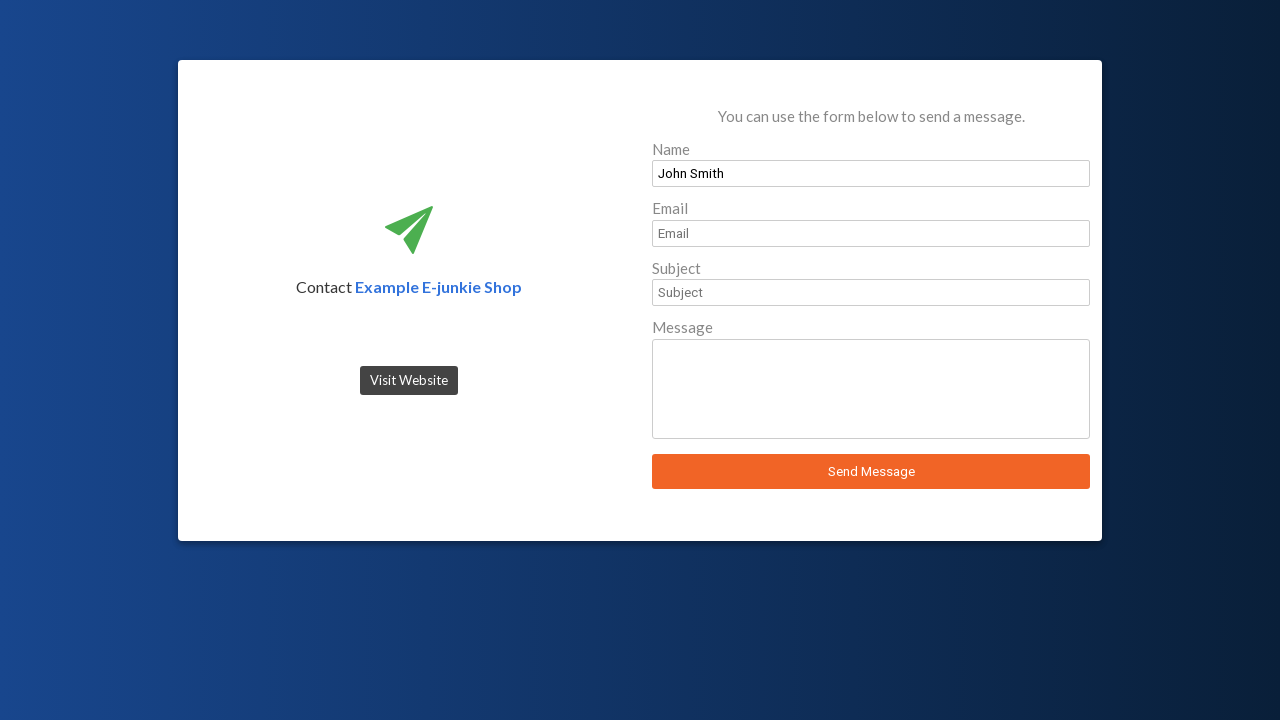

Filled in sender email field with 'johnsmith2024@gmail.com' on input#sender_email
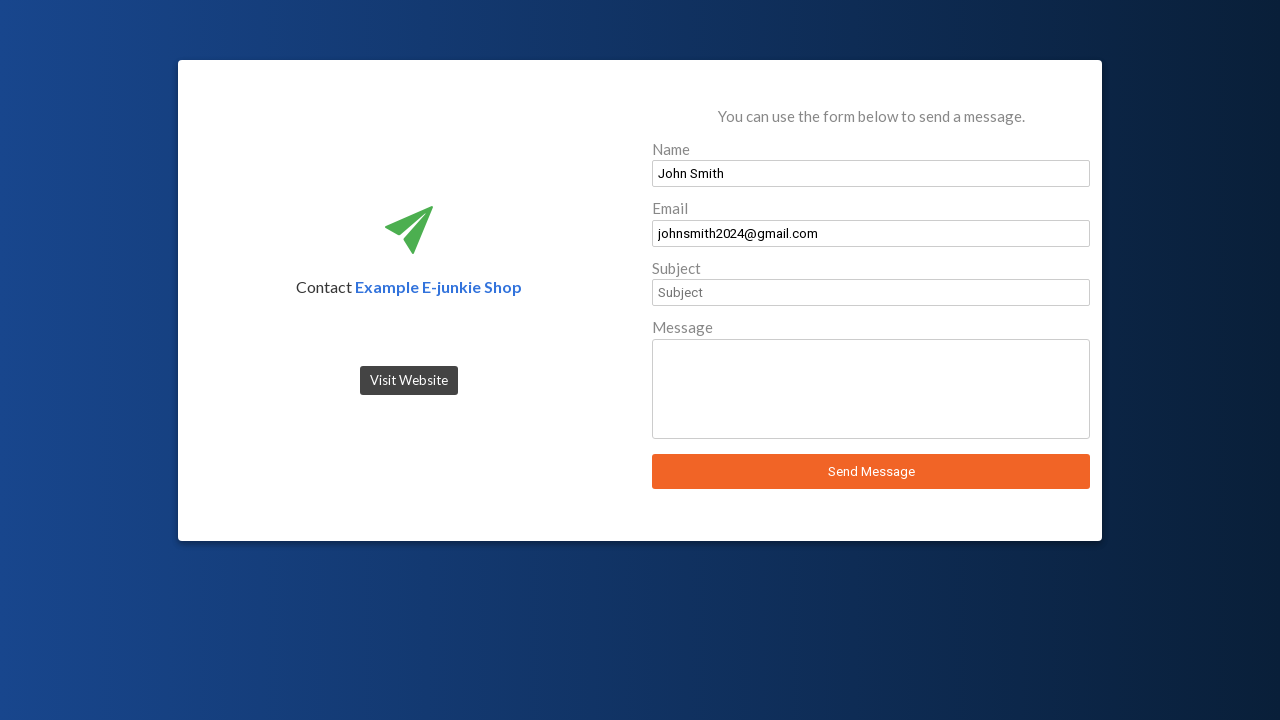

Filled in subject field with 'Product Inquiry' on input#sender_subject
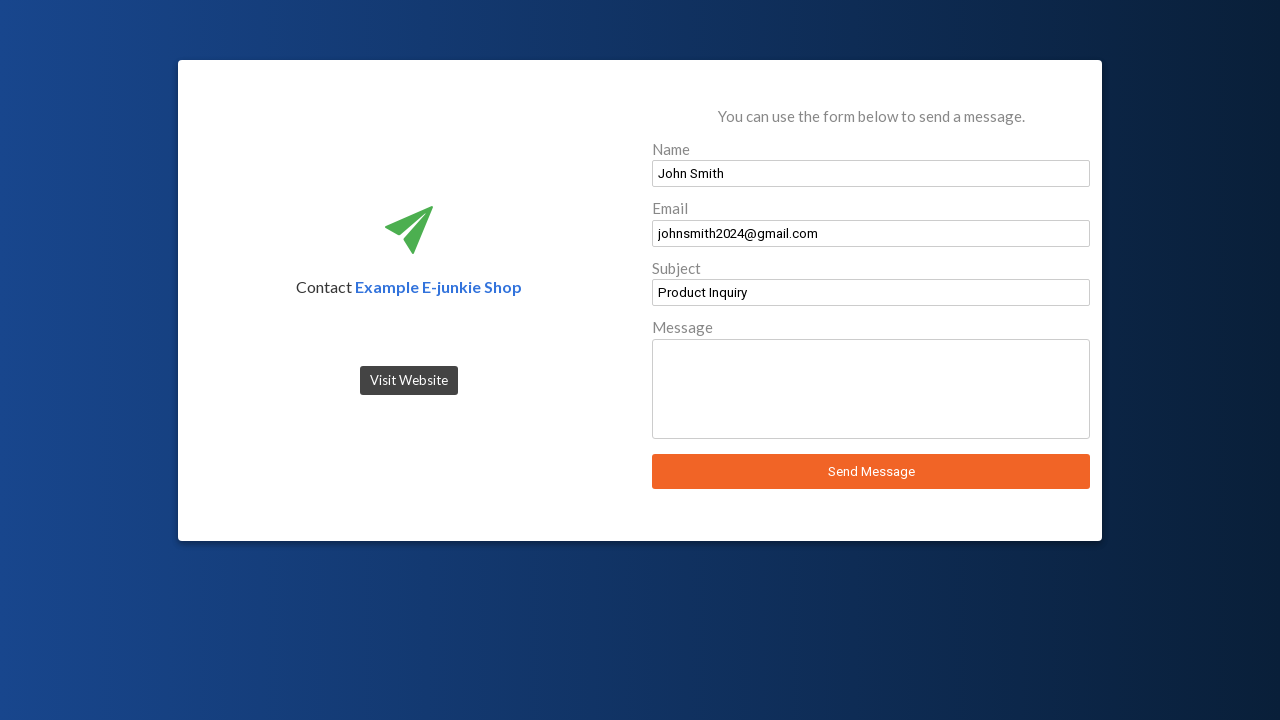

Filled in message field with product inquiry text on textarea#sender_message
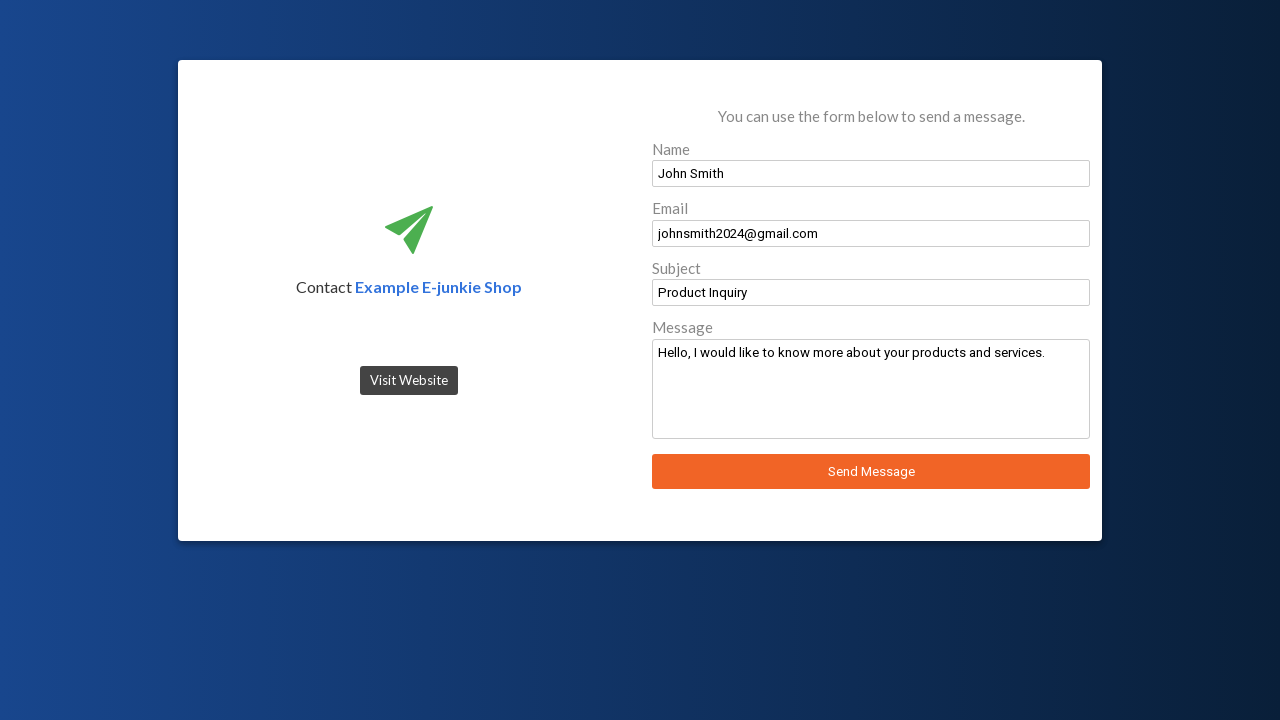

Clicked Send Message button to submit contact form at (871, 472) on button:has-text('Send Message')
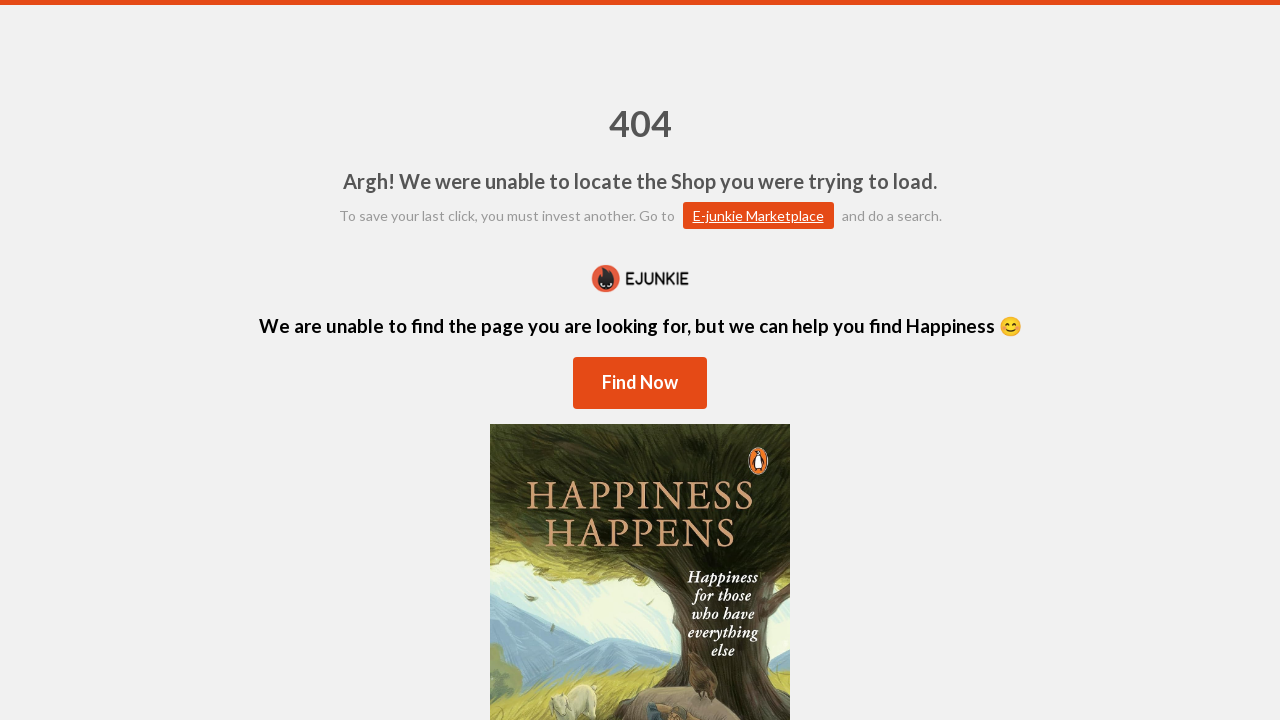

Handled alert dialog - reCAPTCHA alert appeared and was accepted
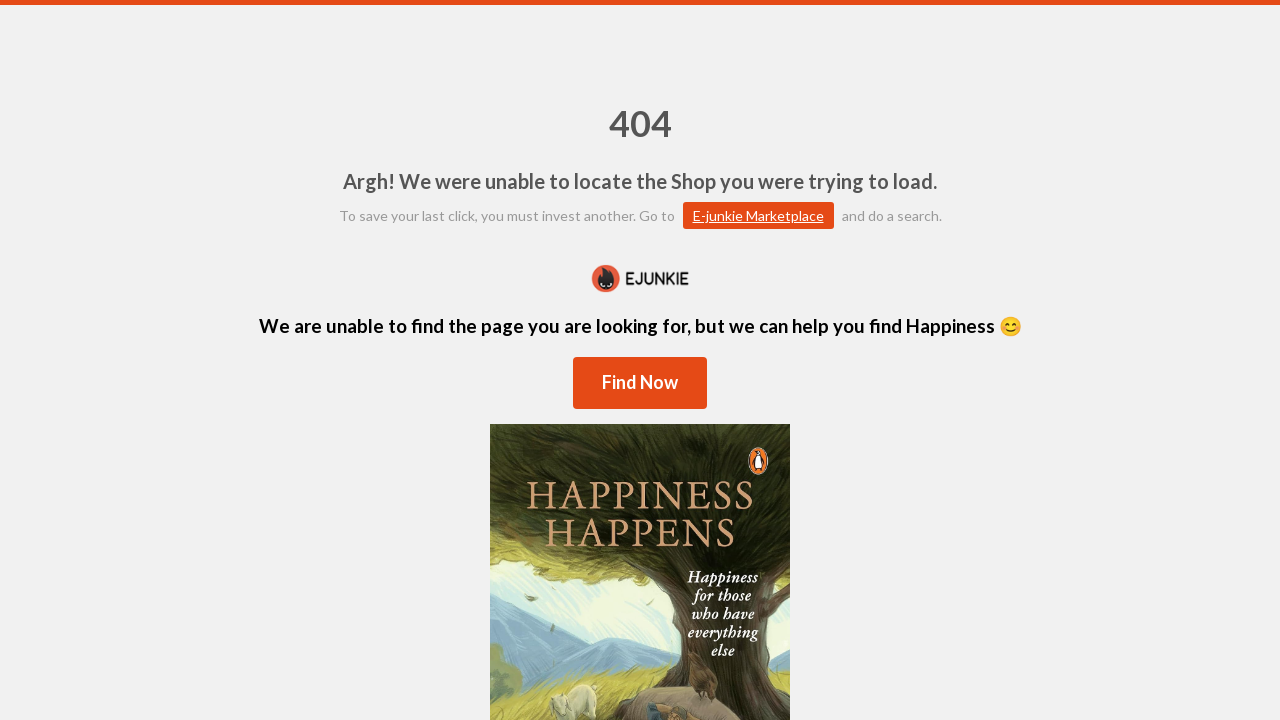

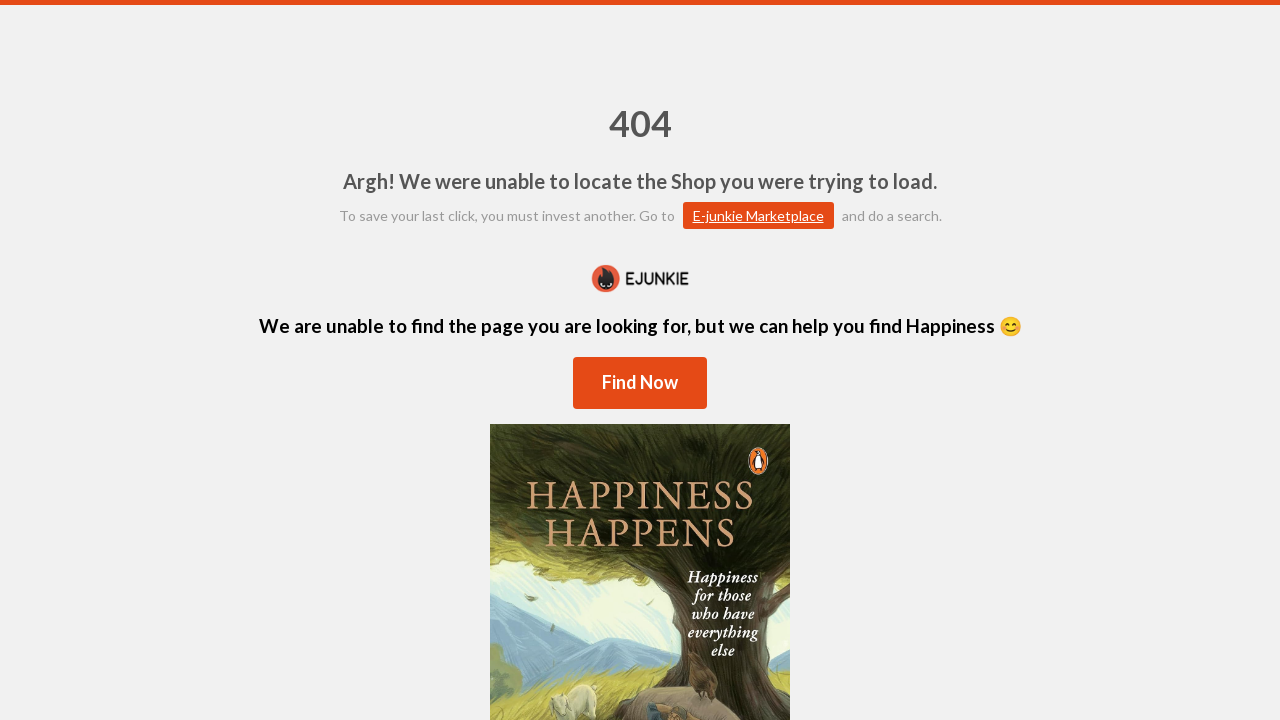